Tests double-click functionality on a button element

Starting URL: https://qa-practice.netlify.app/double-click

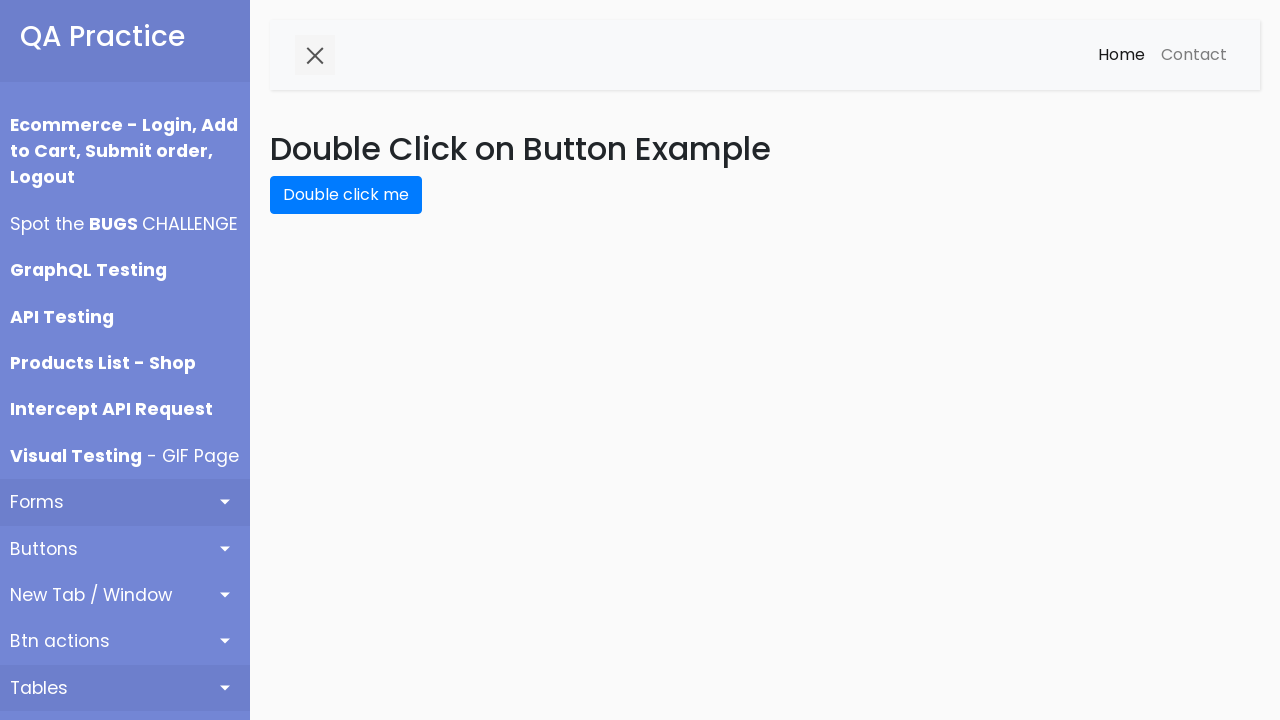

Navigated to double-click test page
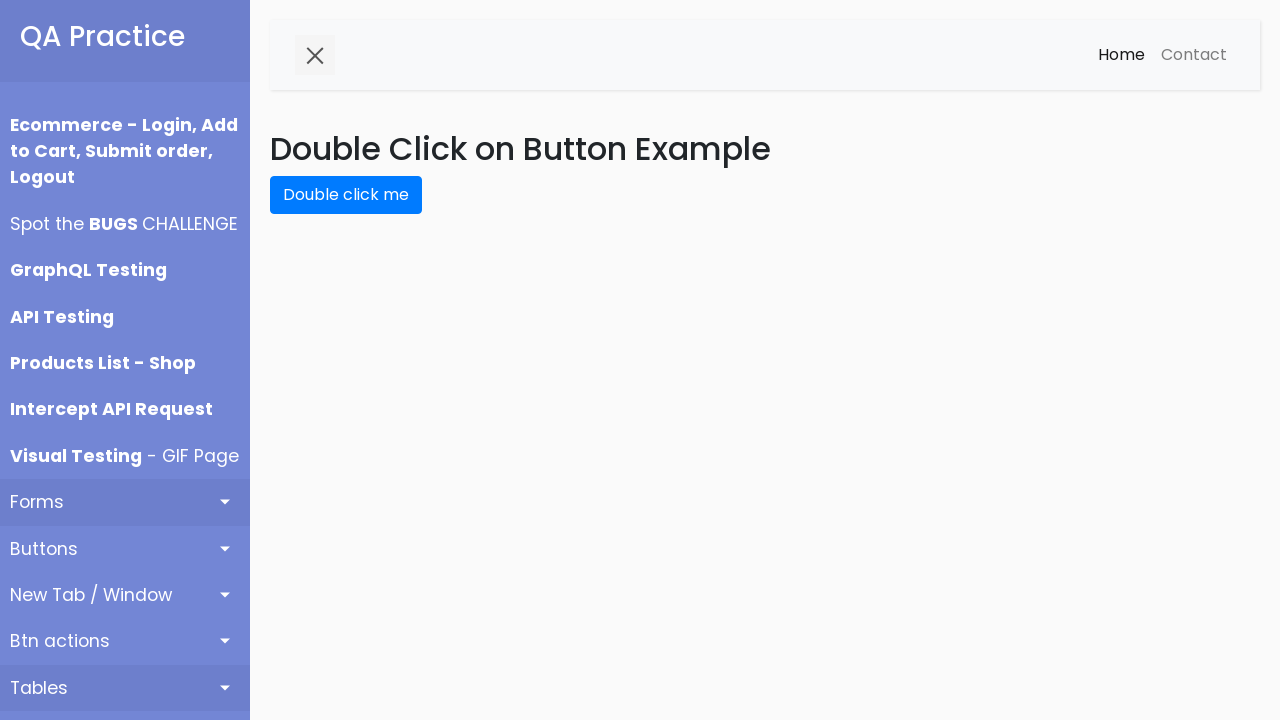

Double-clicked the button element to trigger double-click functionality at (346, 195) on button#double-click-btn
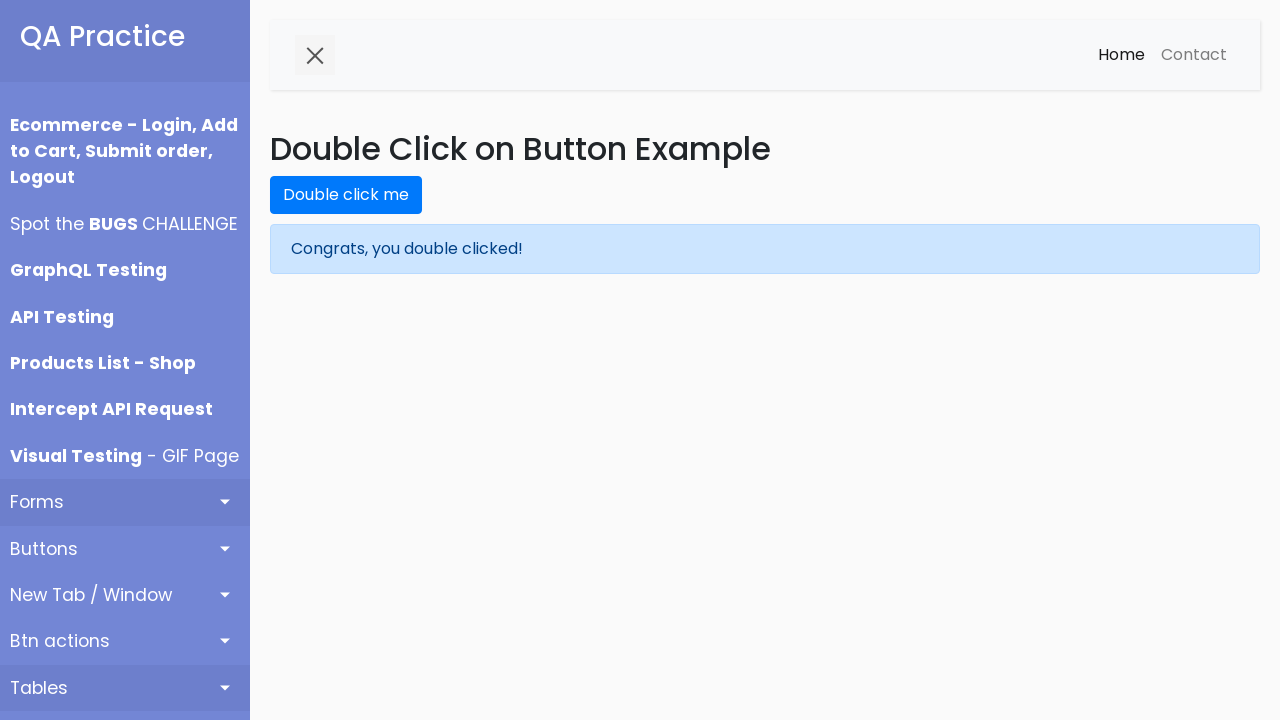

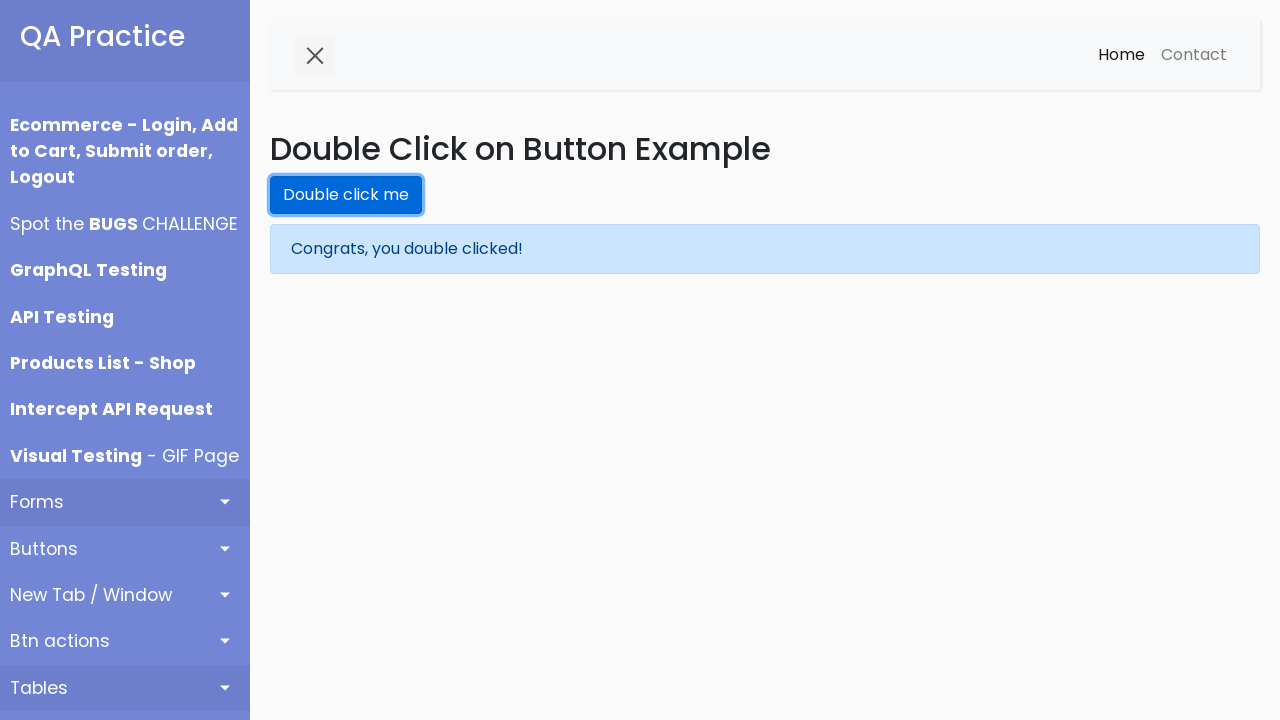